Tests checkbox functionality by finding all vehicle-related checkboxes on the page and clicking each one that is not already selected

Starting URL: http://only-testing-blog.blogspot.com.br/2013/09/testing.html

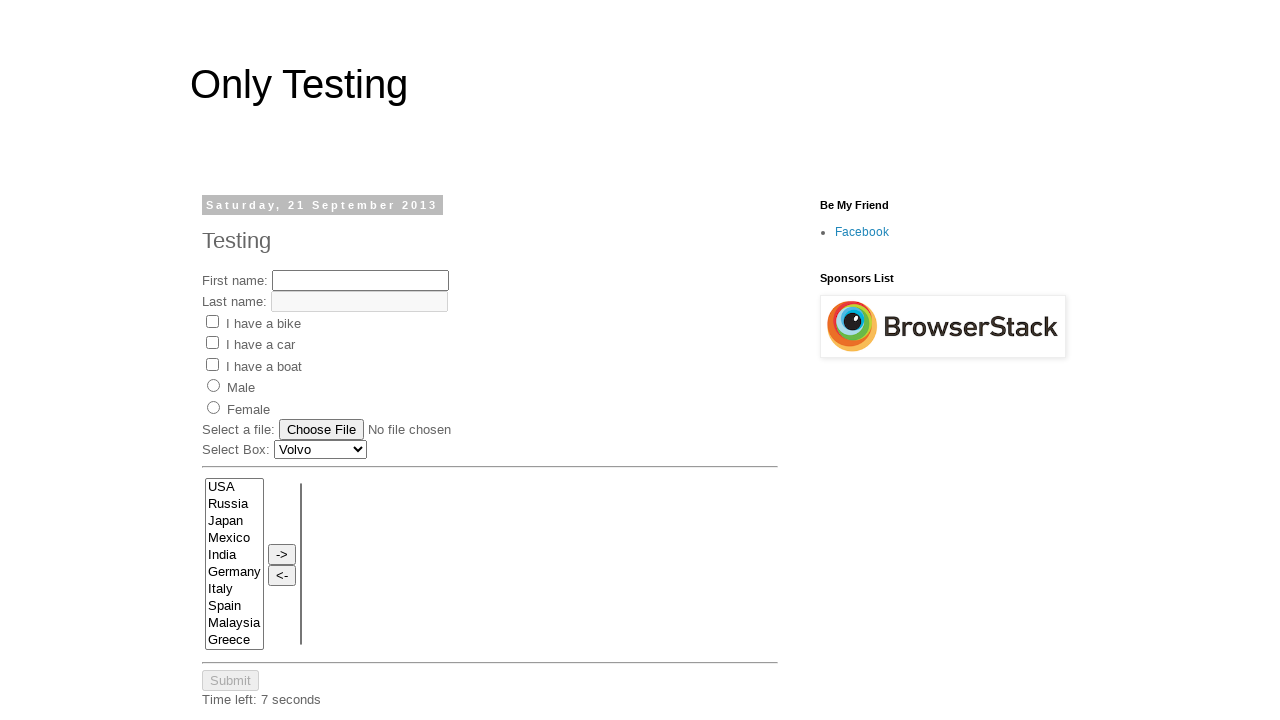

Waited for vehicle checkboxes to be present on the page
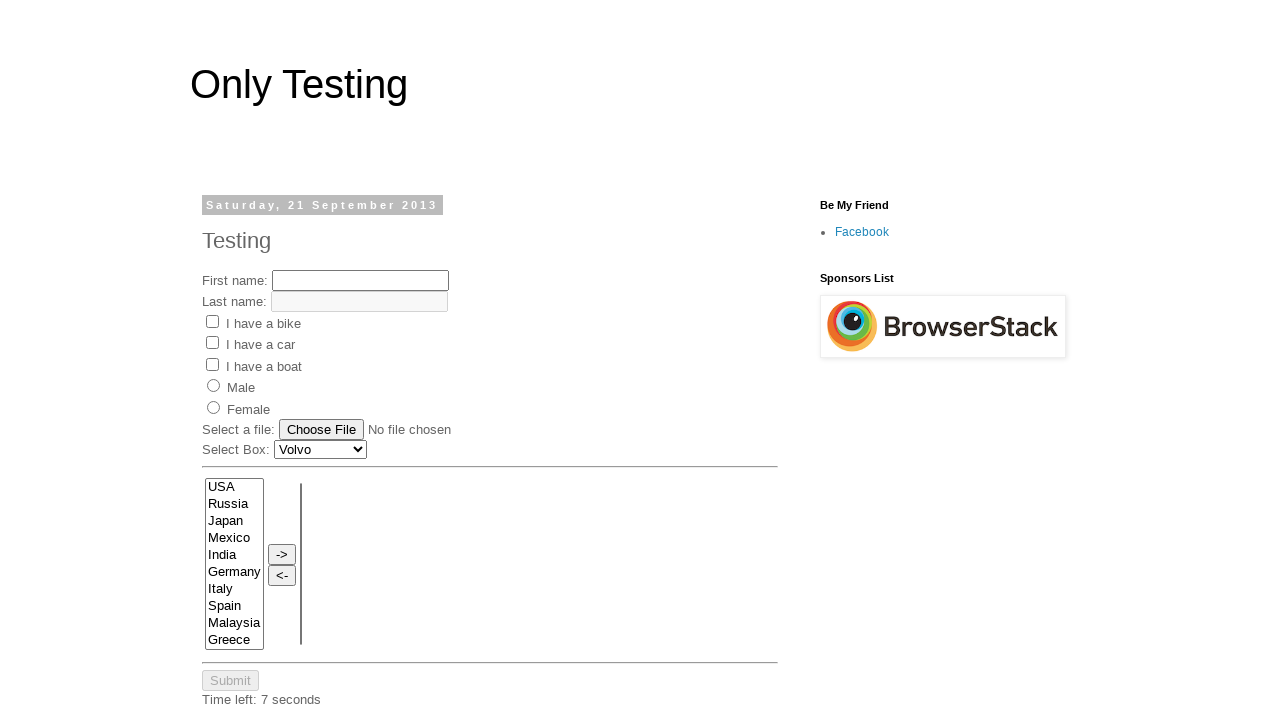

Located all vehicle checkboxes on the page
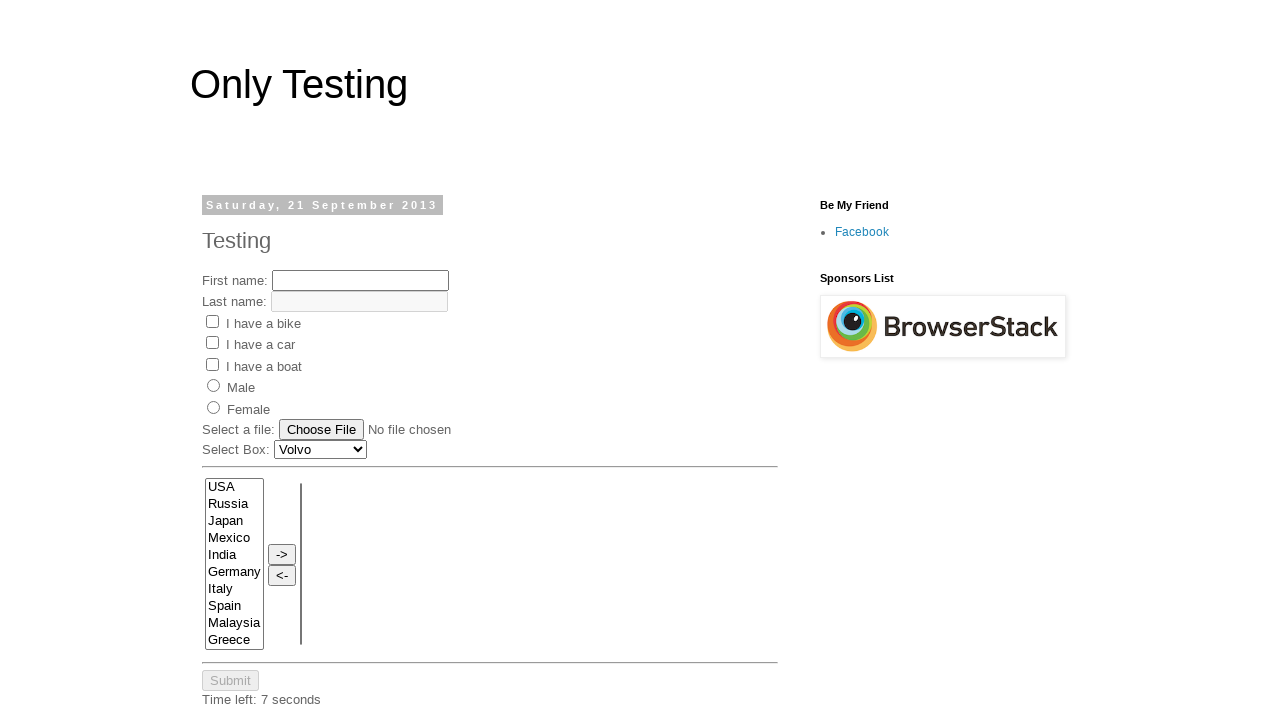

Found 3 vehicle checkboxes
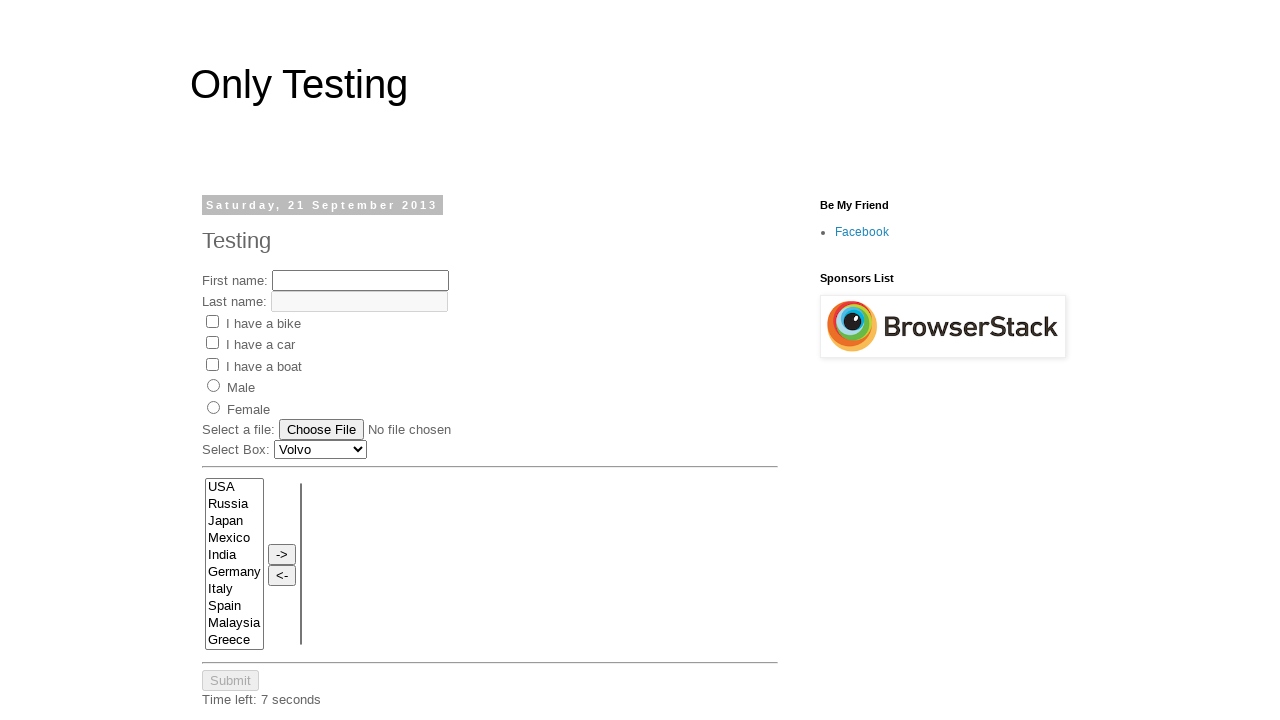

Clicked unchecked vehicle checkbox 1 at (212, 321) on xpath=//div[@id='post-body-7114928646577071695']//input[contains(@name,'vehicle'
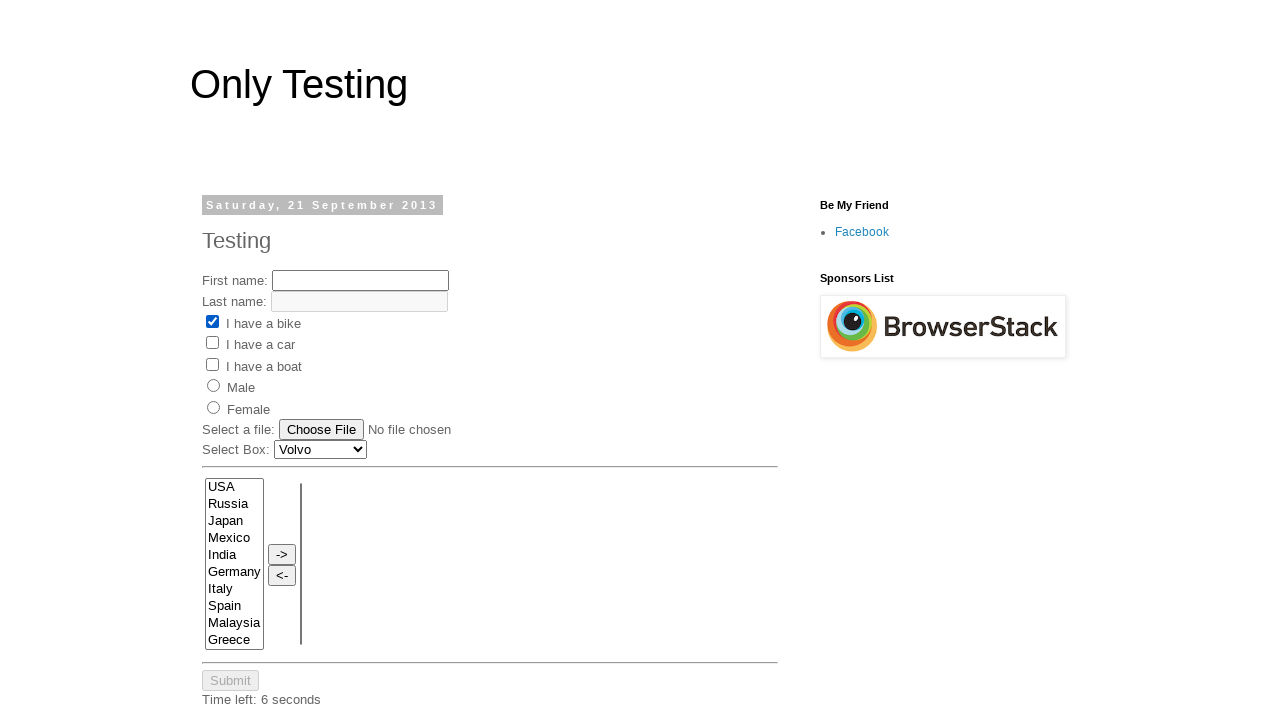

Waited 500ms before next checkbox
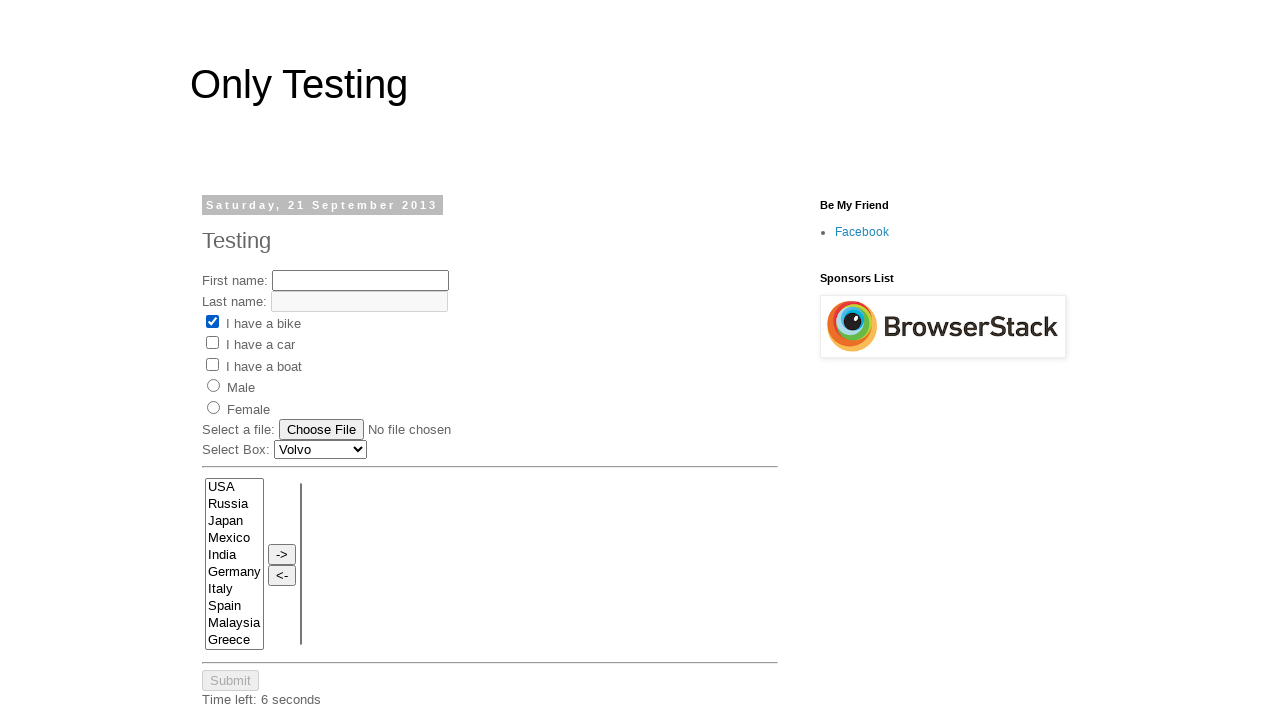

Clicked unchecked vehicle checkbox 2 at (212, 343) on xpath=//div[@id='post-body-7114928646577071695']//input[contains(@name,'vehicle'
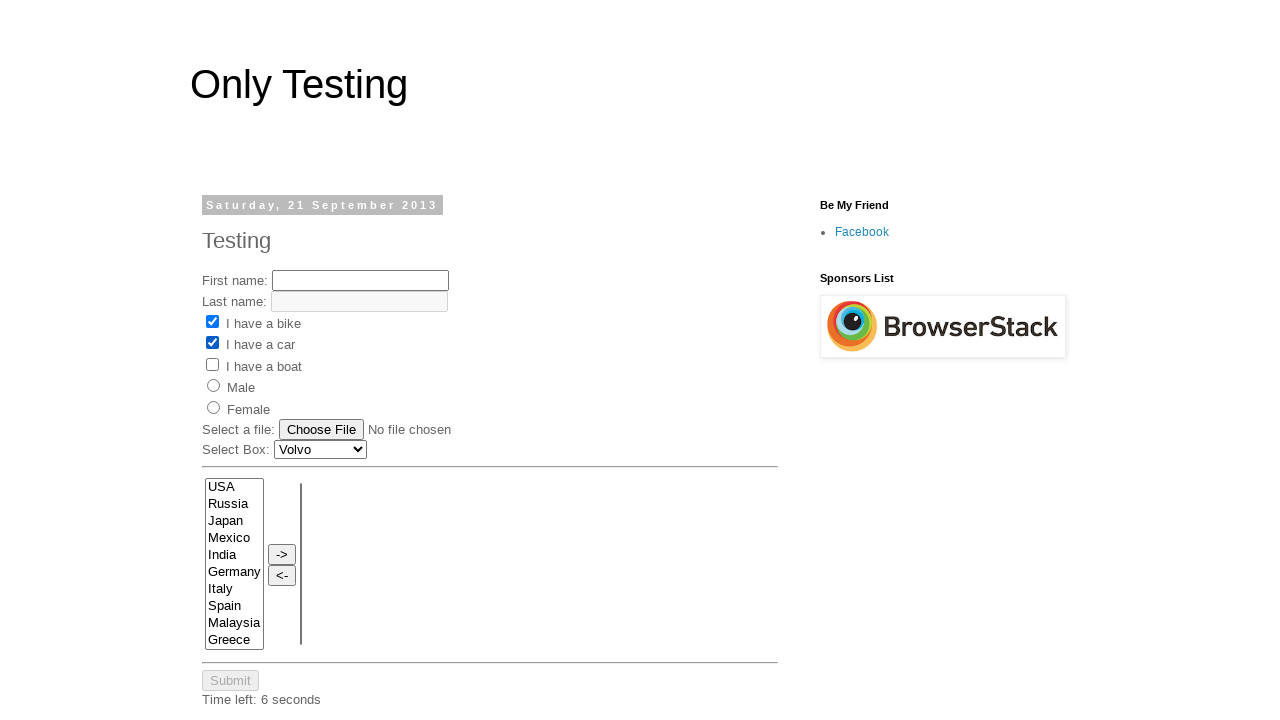

Waited 500ms before next checkbox
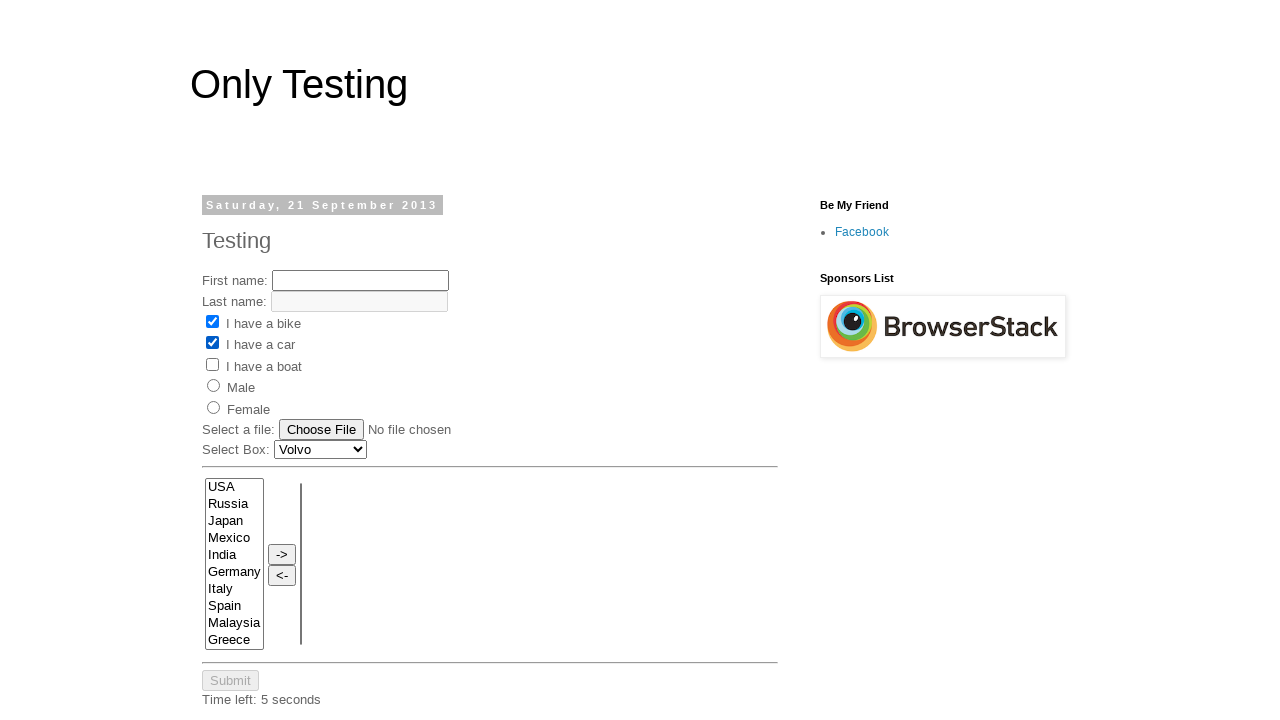

Clicked unchecked vehicle checkbox 3 at (212, 364) on xpath=//div[@id='post-body-7114928646577071695']//input[contains(@name,'vehicle'
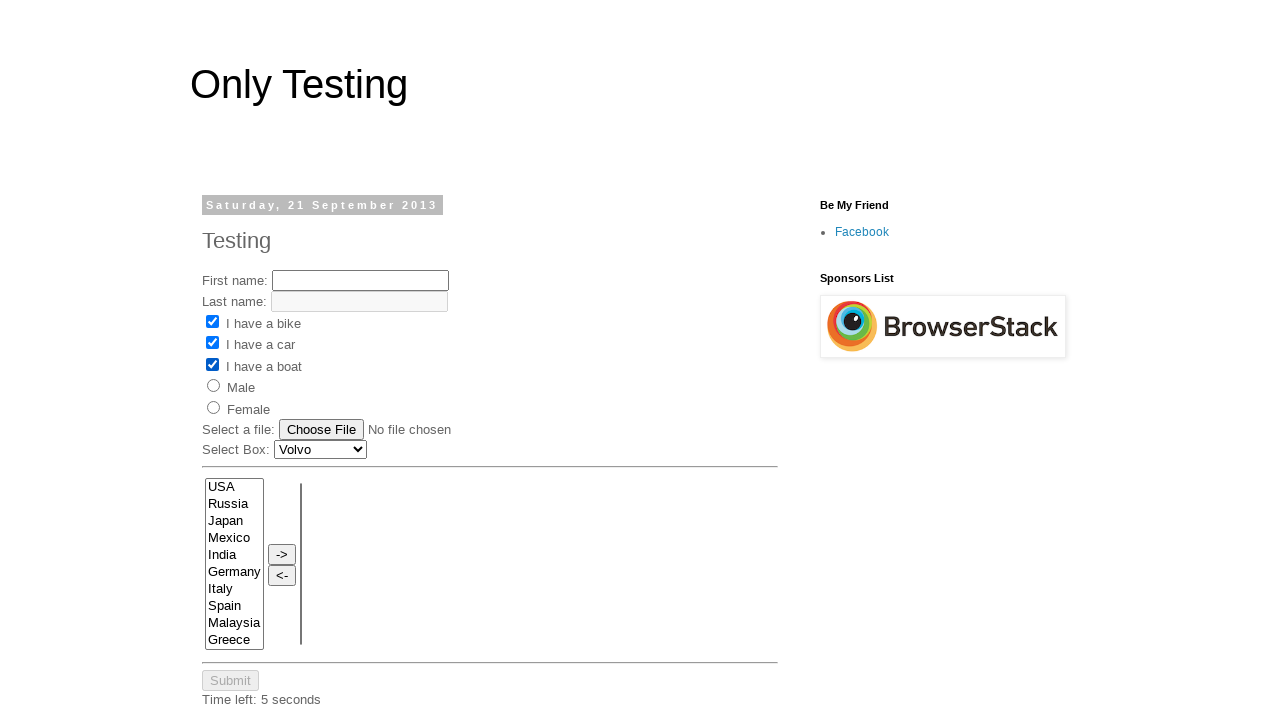

Waited 500ms before next checkbox
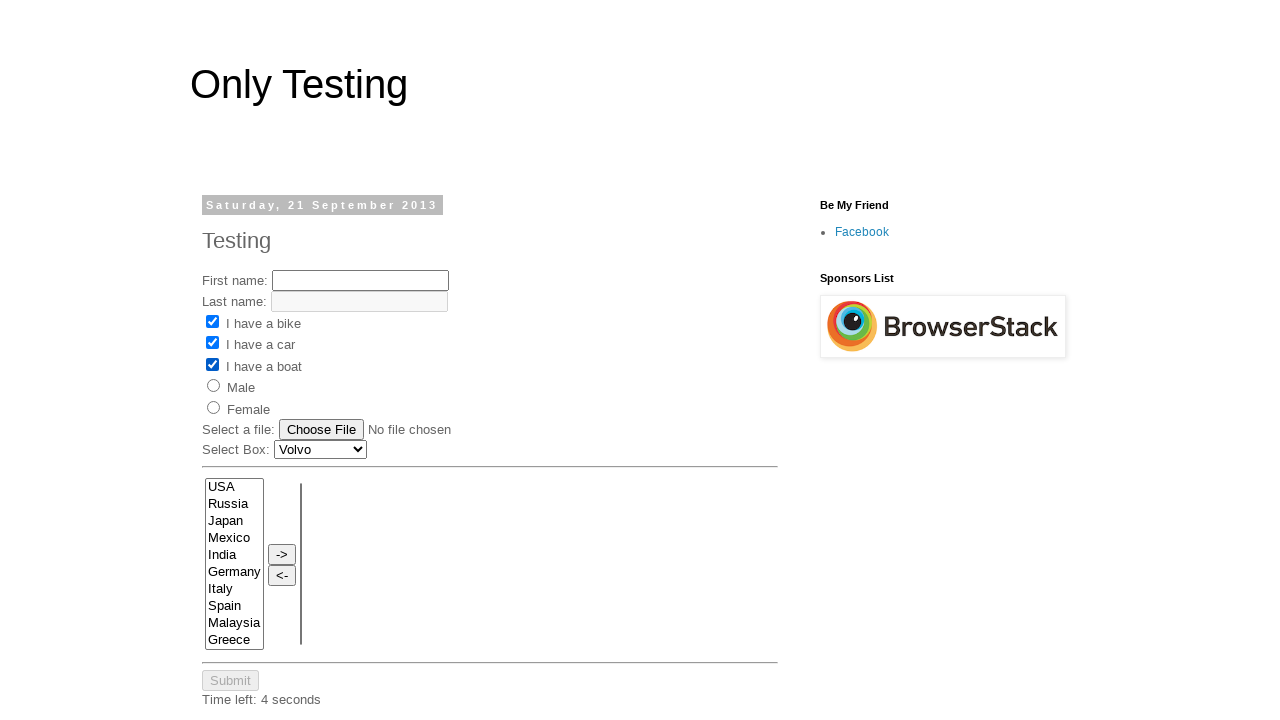

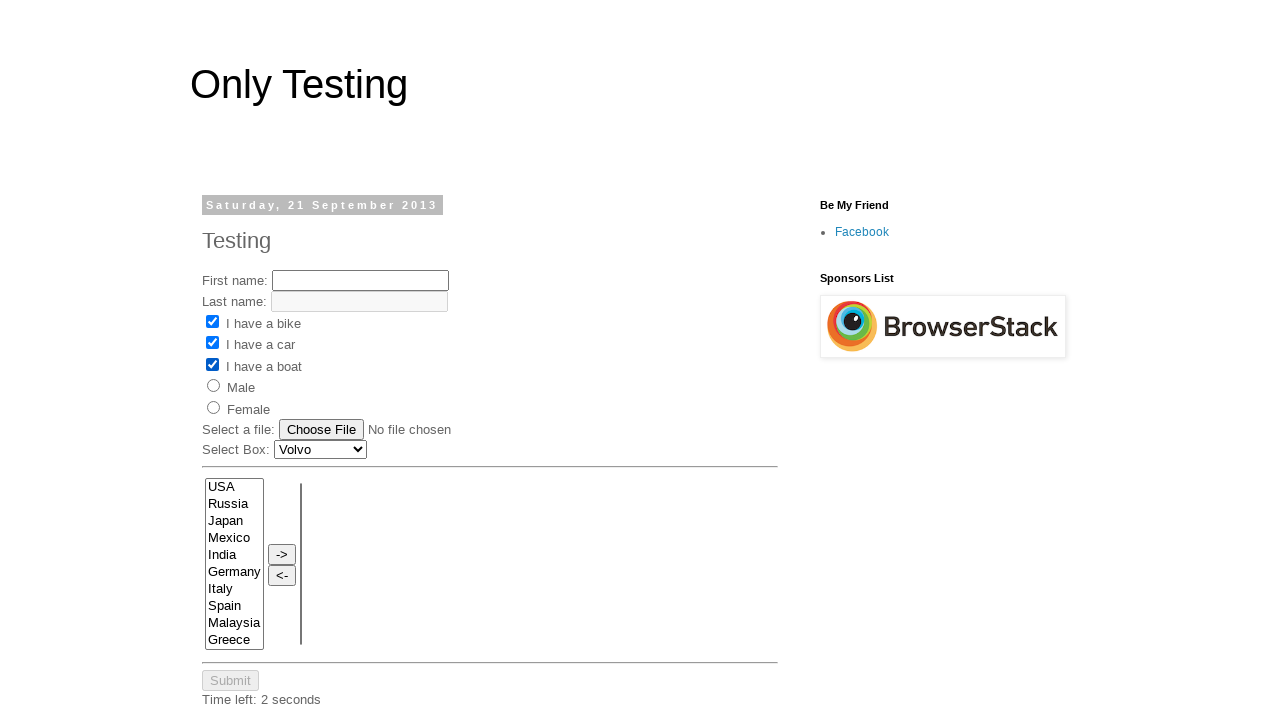